Tests file upload functionality by selecting a file and uploading it

Starting URL: https://the-internet.herokuapp.com/upload

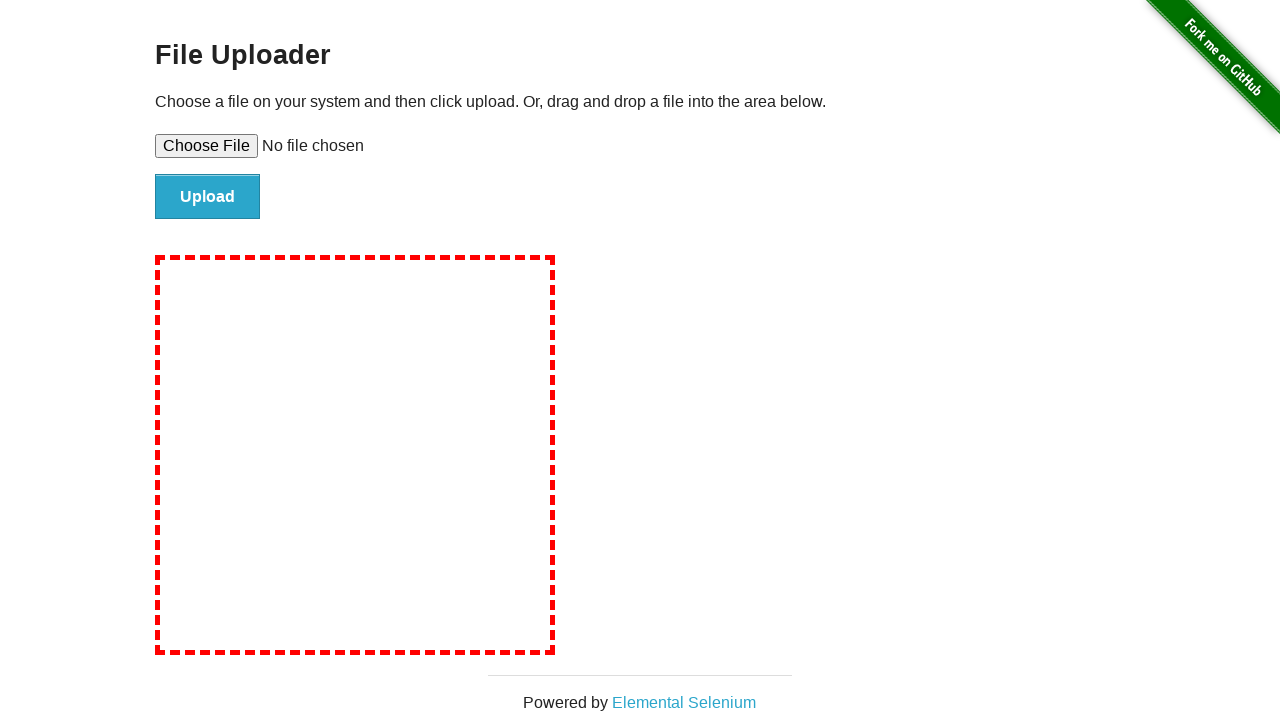

Created temporary test file for upload
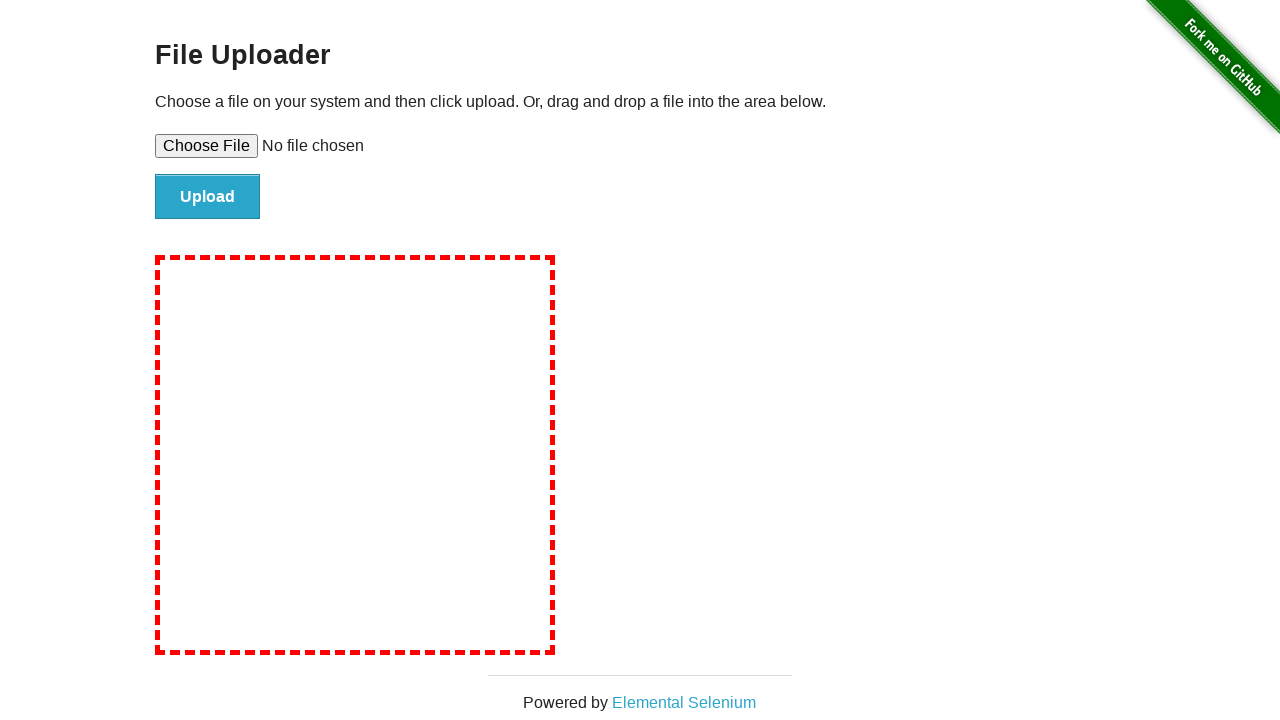

Selected file for upload
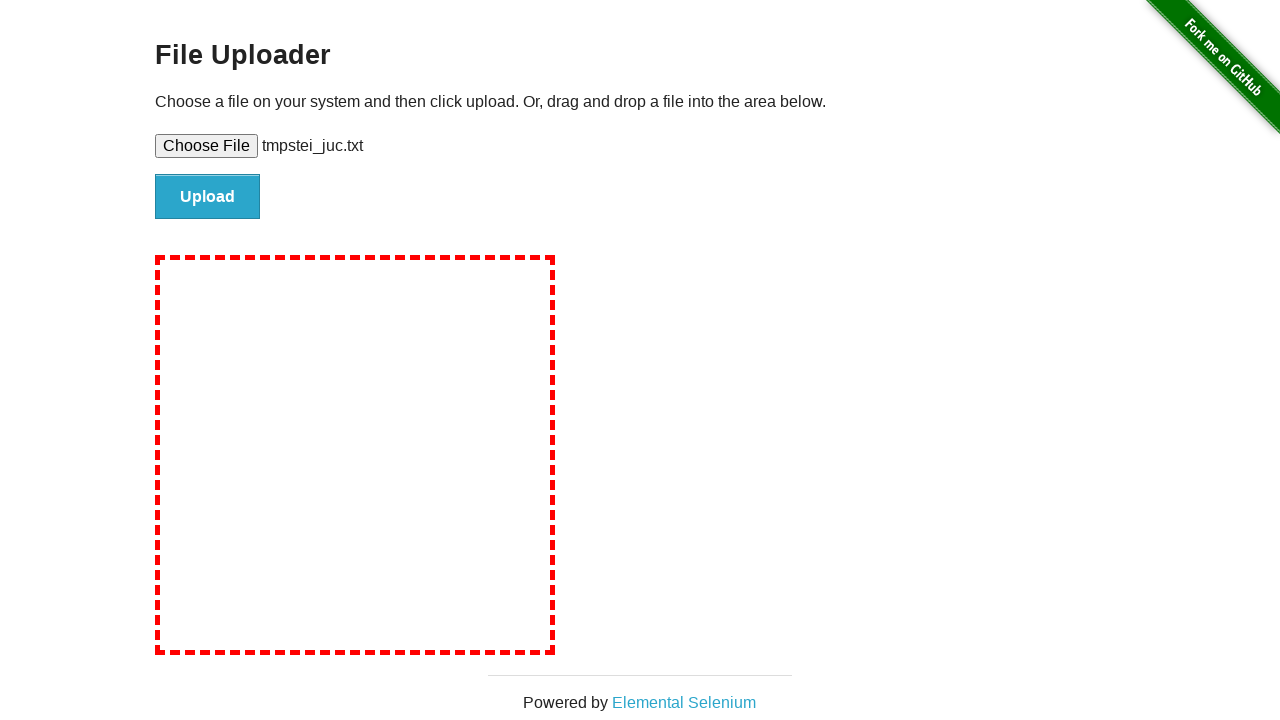

Clicked upload button to submit file at (208, 197) on #file-submit
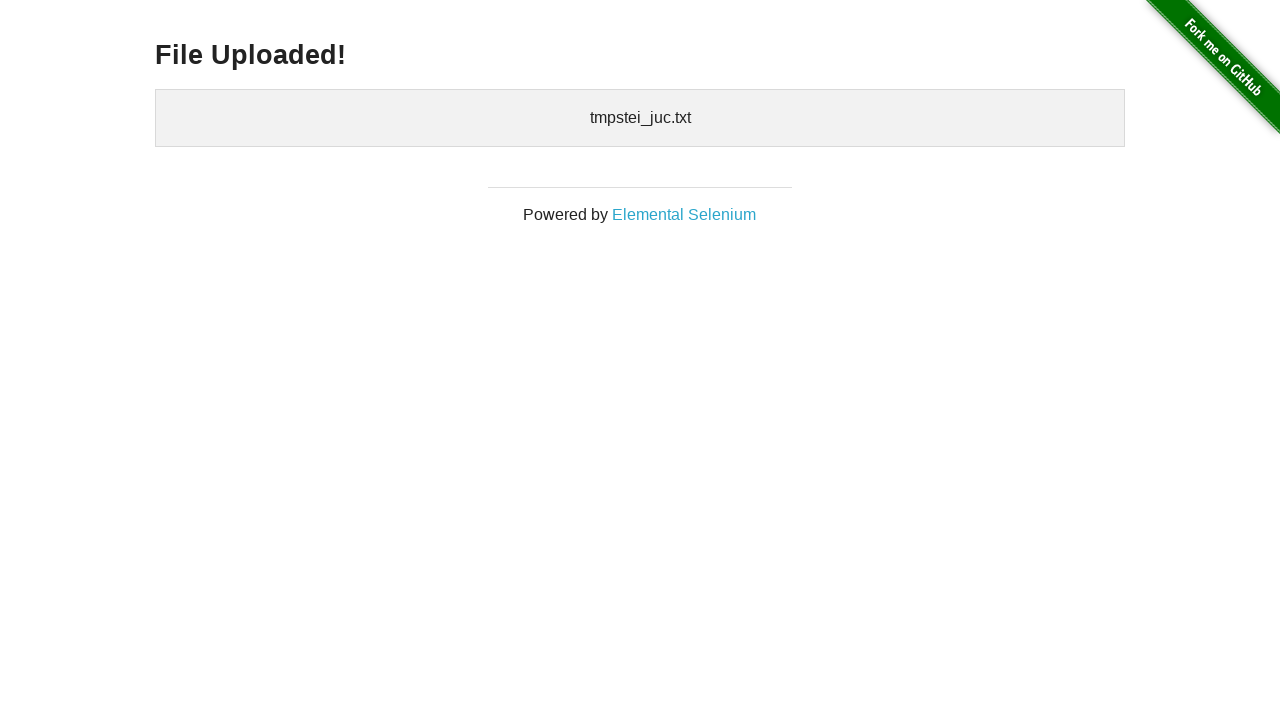

Cleaned up temporary file
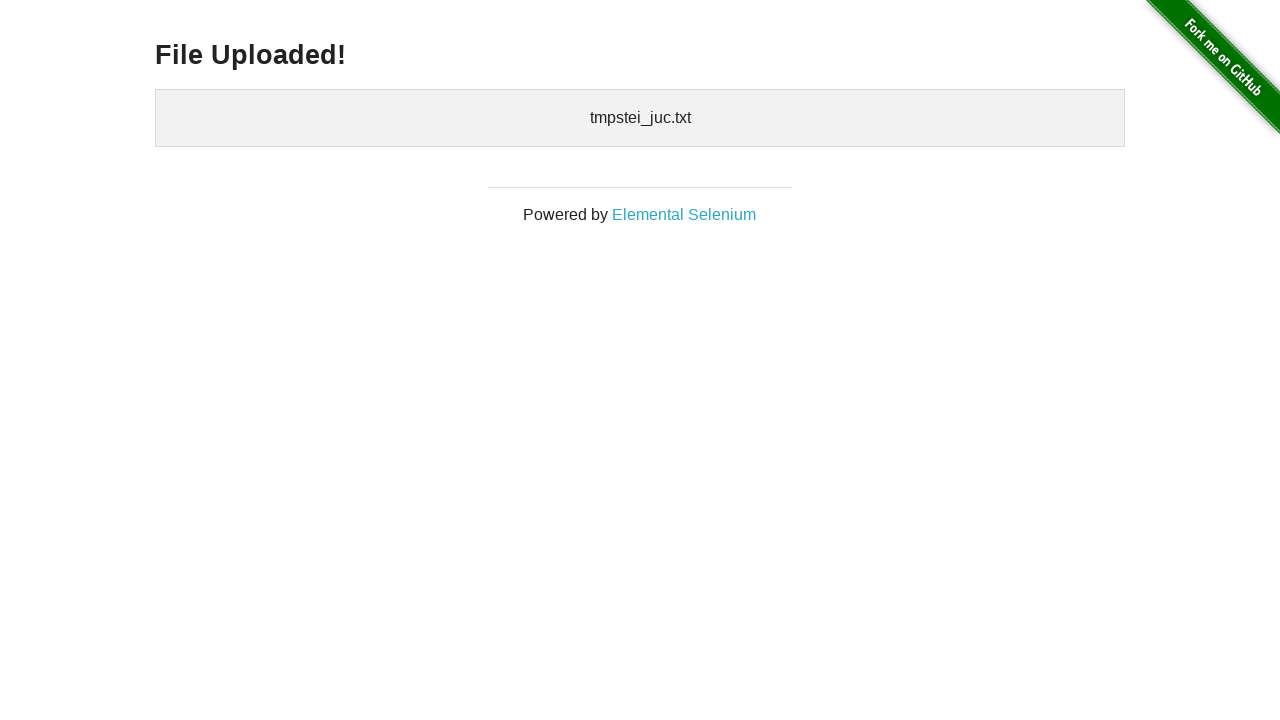

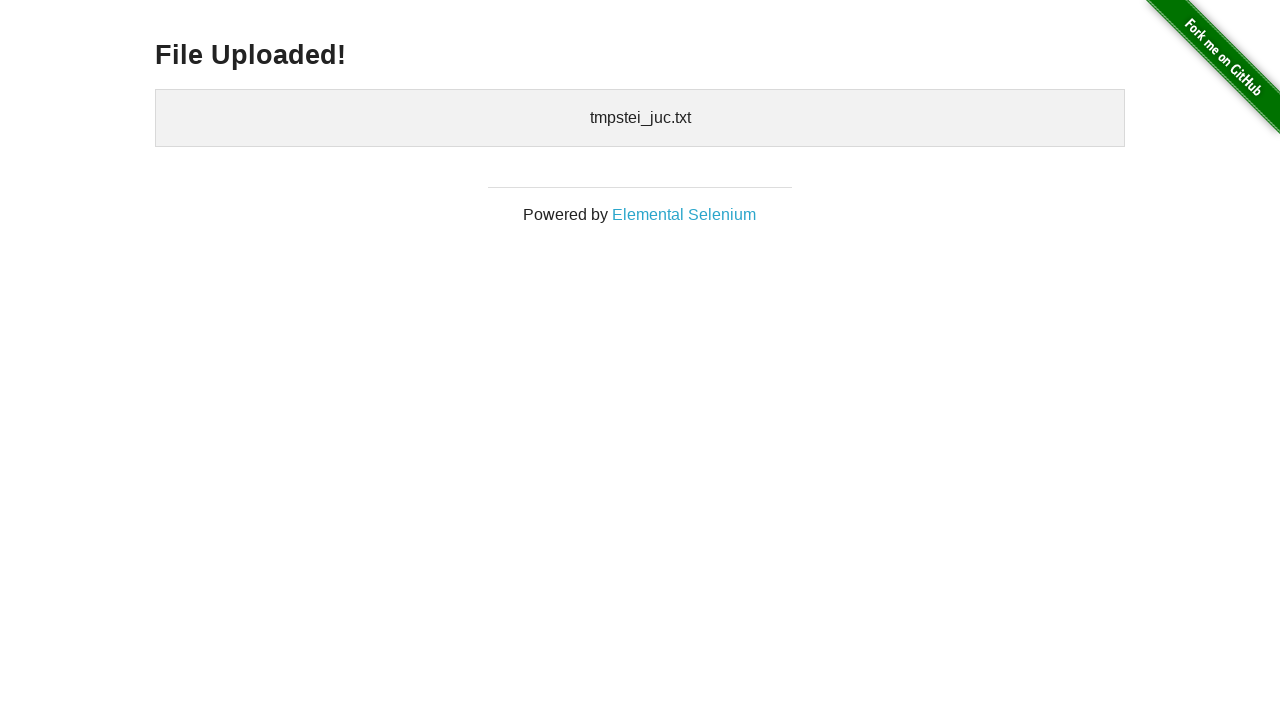